Tests a registration form by filling in first name, second name, and email fields, submitting the form, and verifying the success message is displayed.

Starting URL: http://suninjuly.github.io/registration1.html

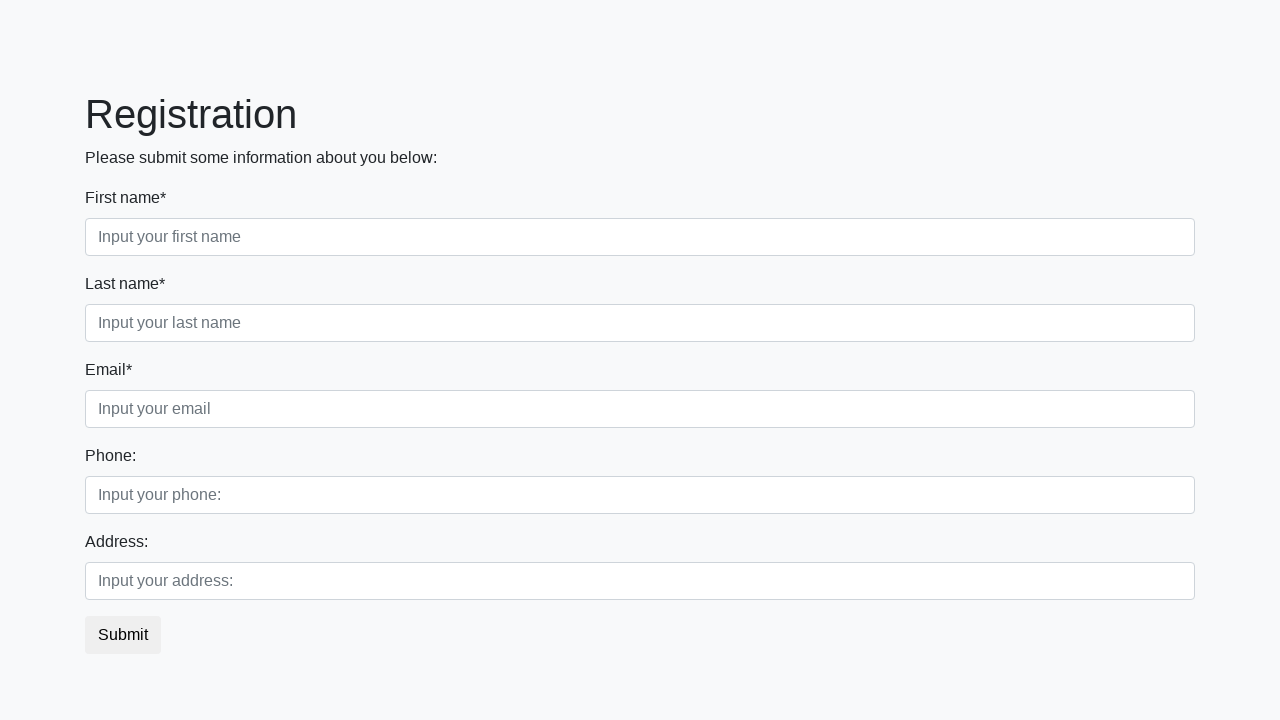

Filled first name field with 'John' on input.first
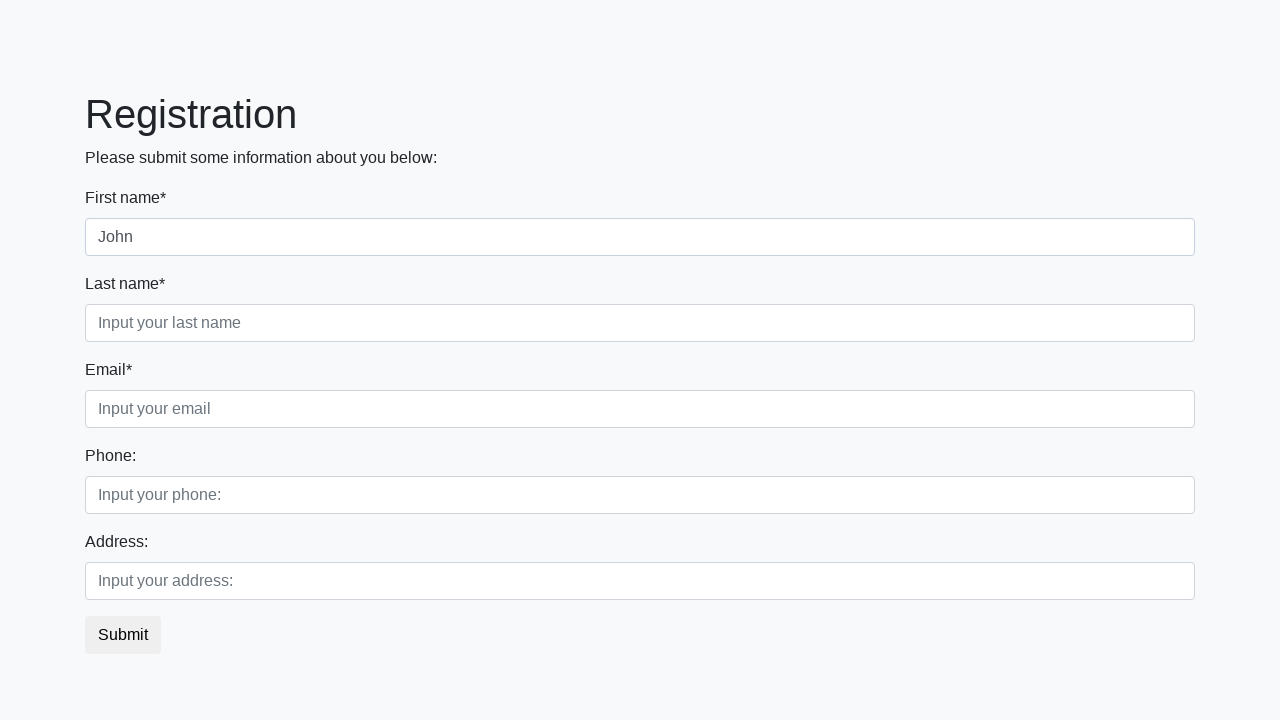

Filled second name field with 'Smith' on input.second
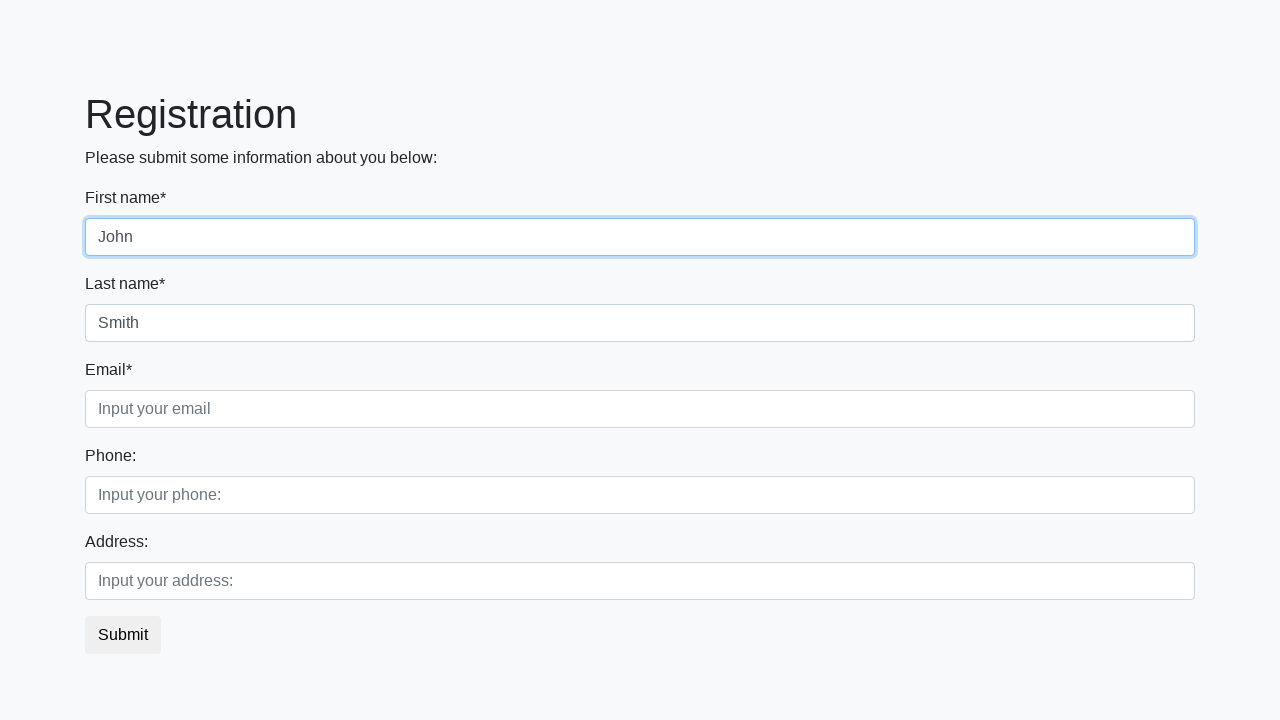

Filled email field with 'john.smith@example.com' on input.third
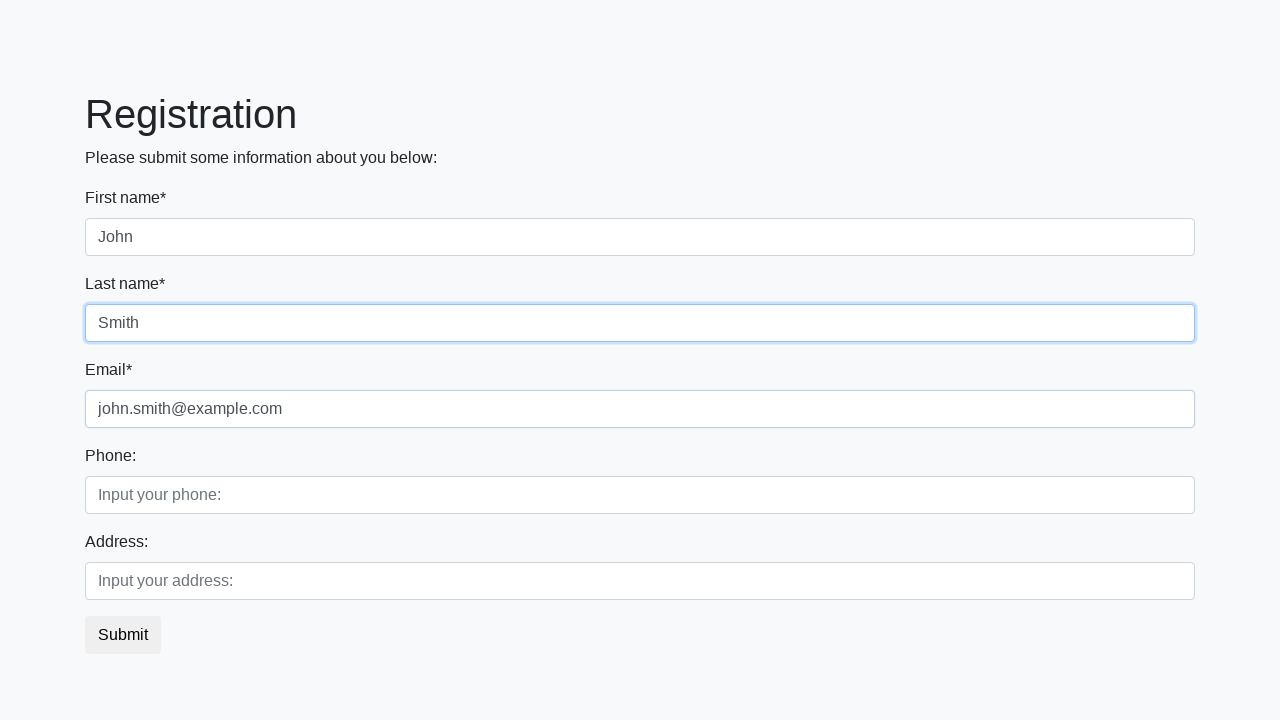

Clicked submit button to register at (123, 635) on button.btn
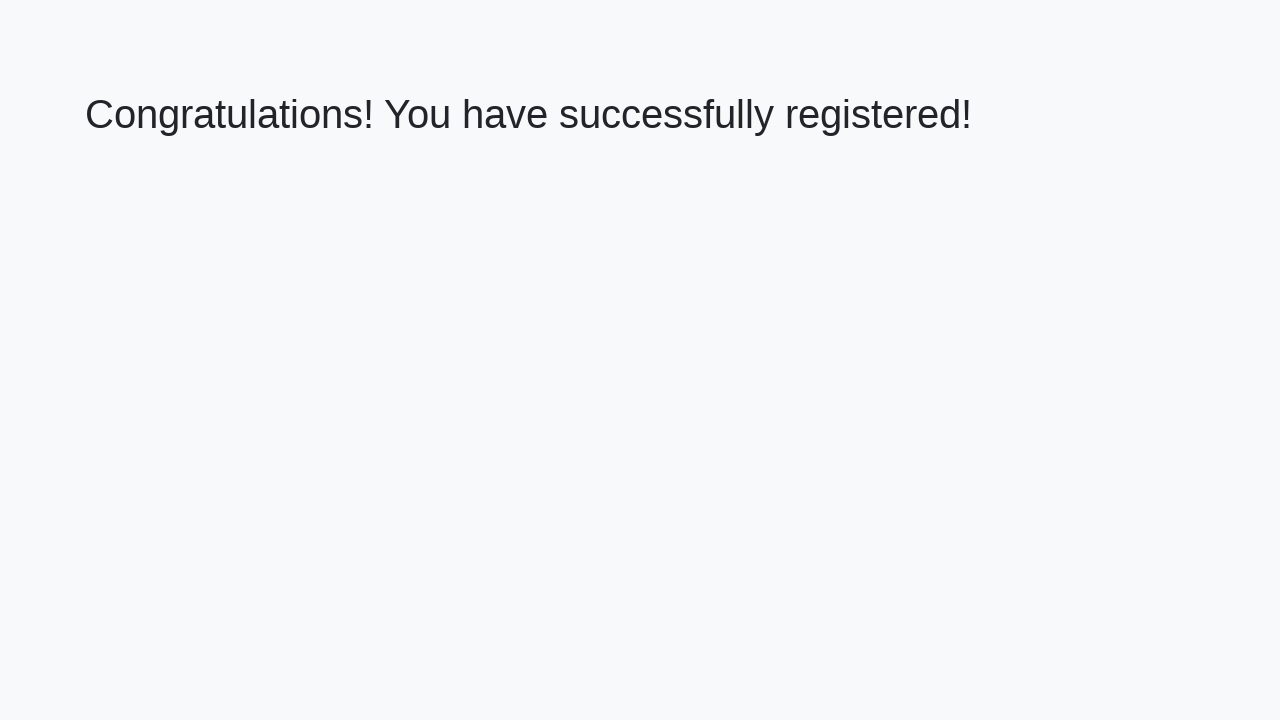

Success message heading loaded
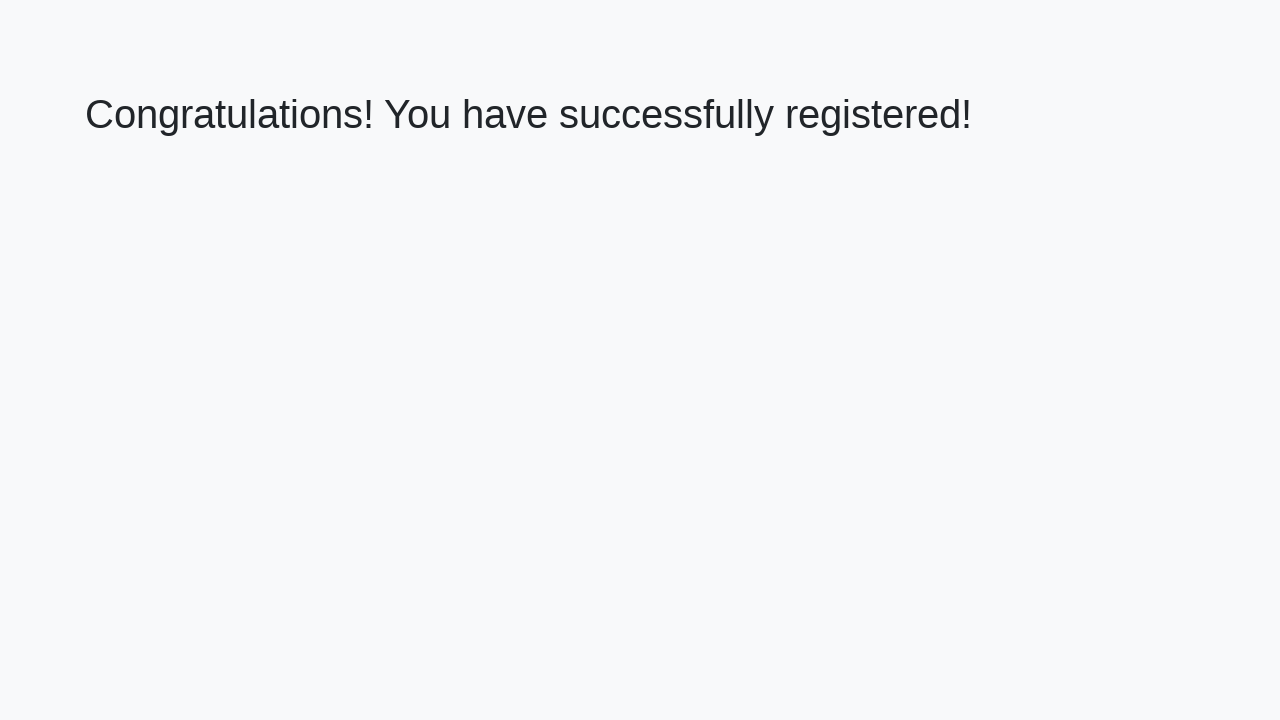

Retrieved success message text
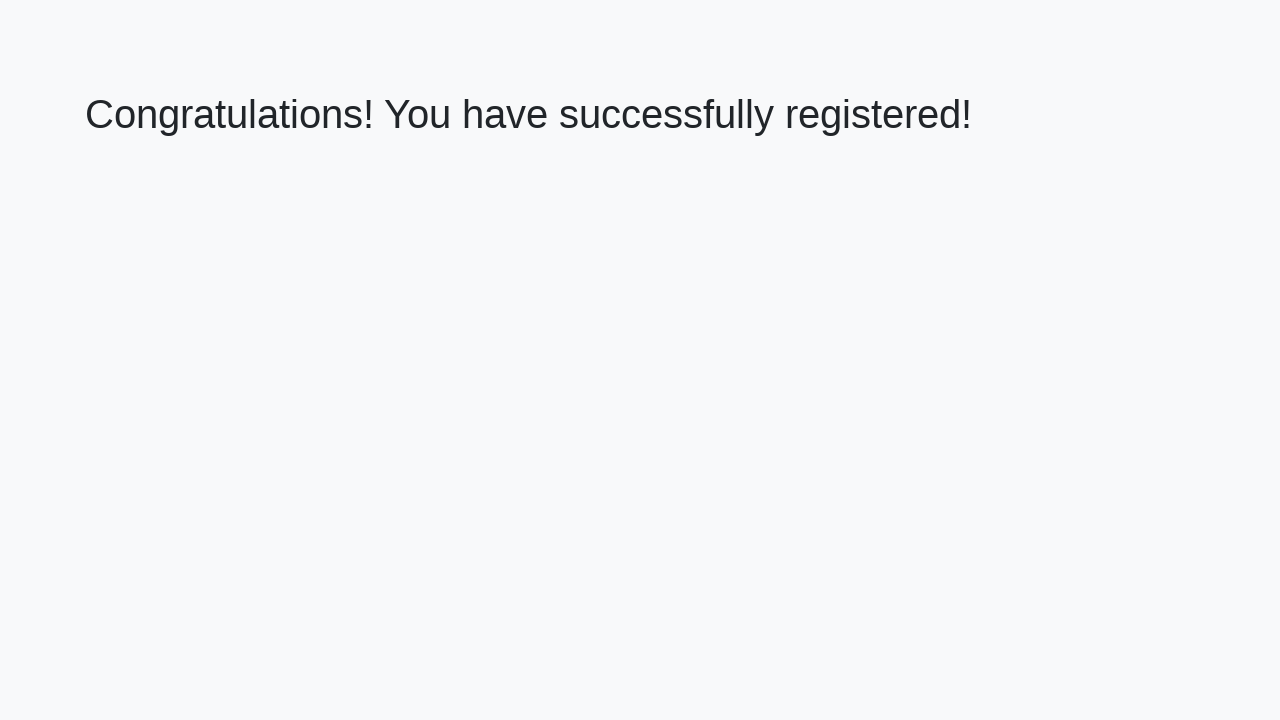

Verified success message: 'Congratulations! You have successfully registered!'
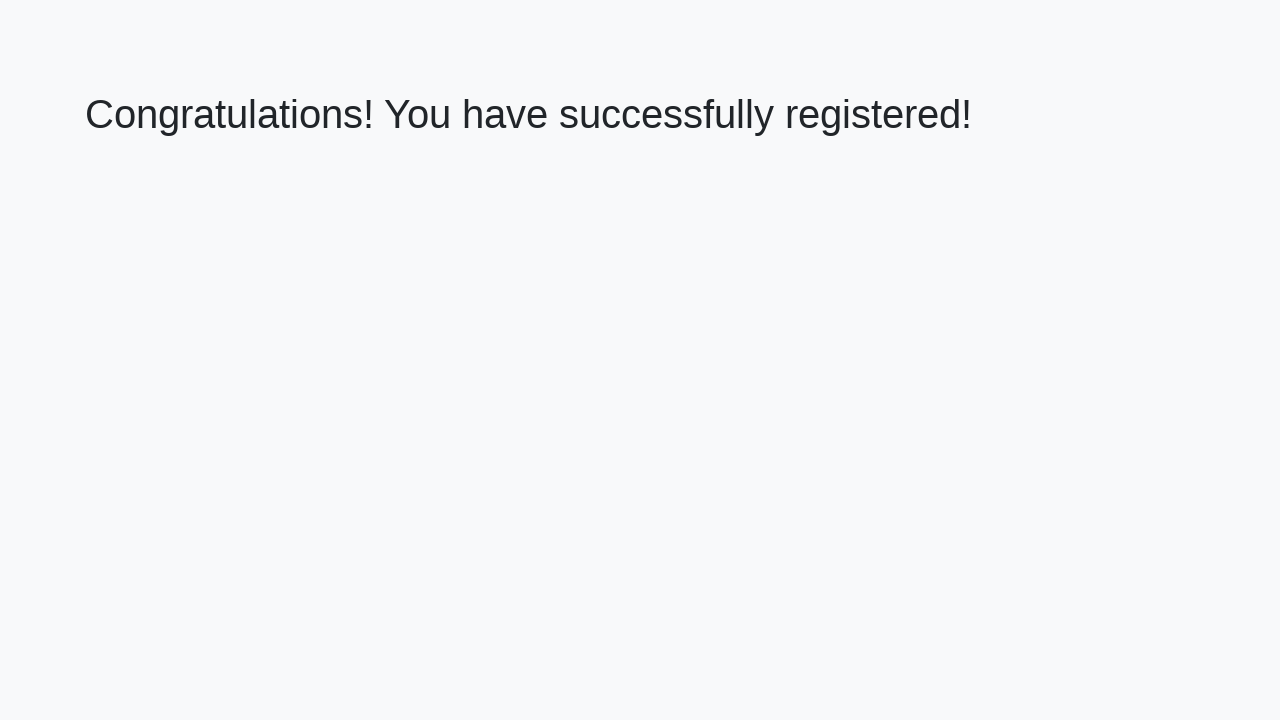

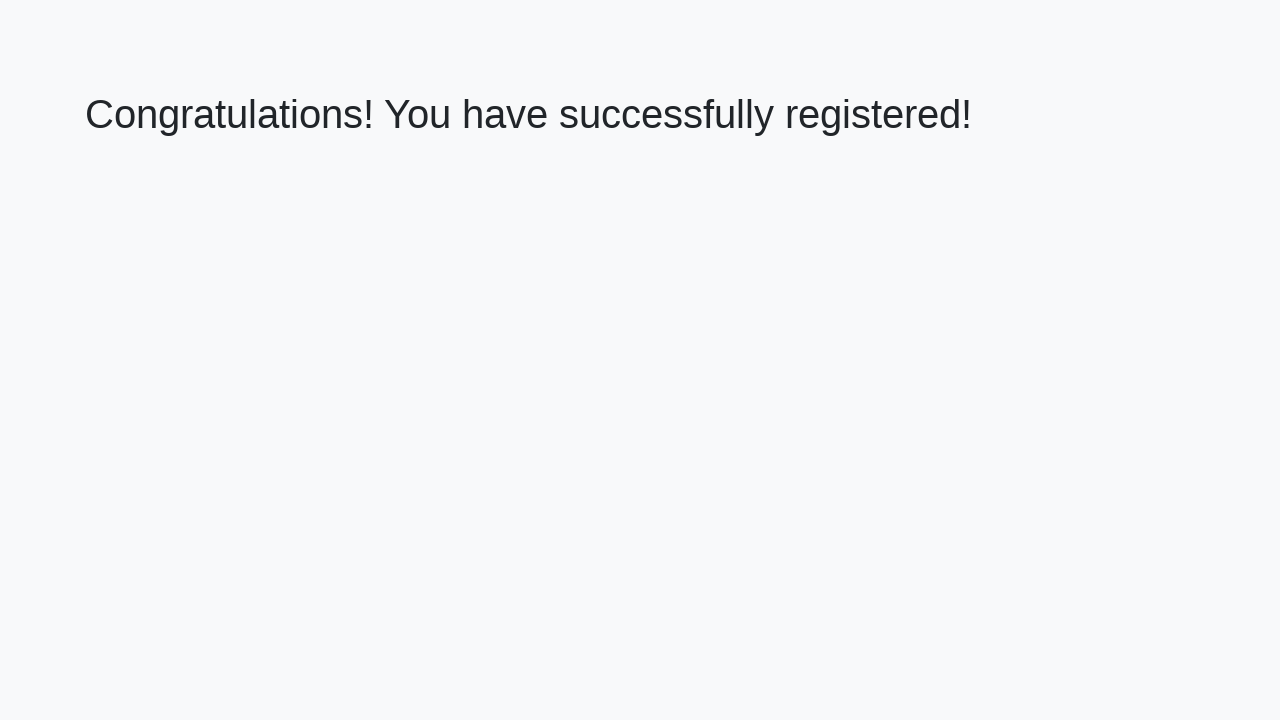